Tests that dragging the small circle over the big circle shows "Now drop..." text

Starting URL: https://loopcamp.vercel.app/drag-and-drop-circles.html

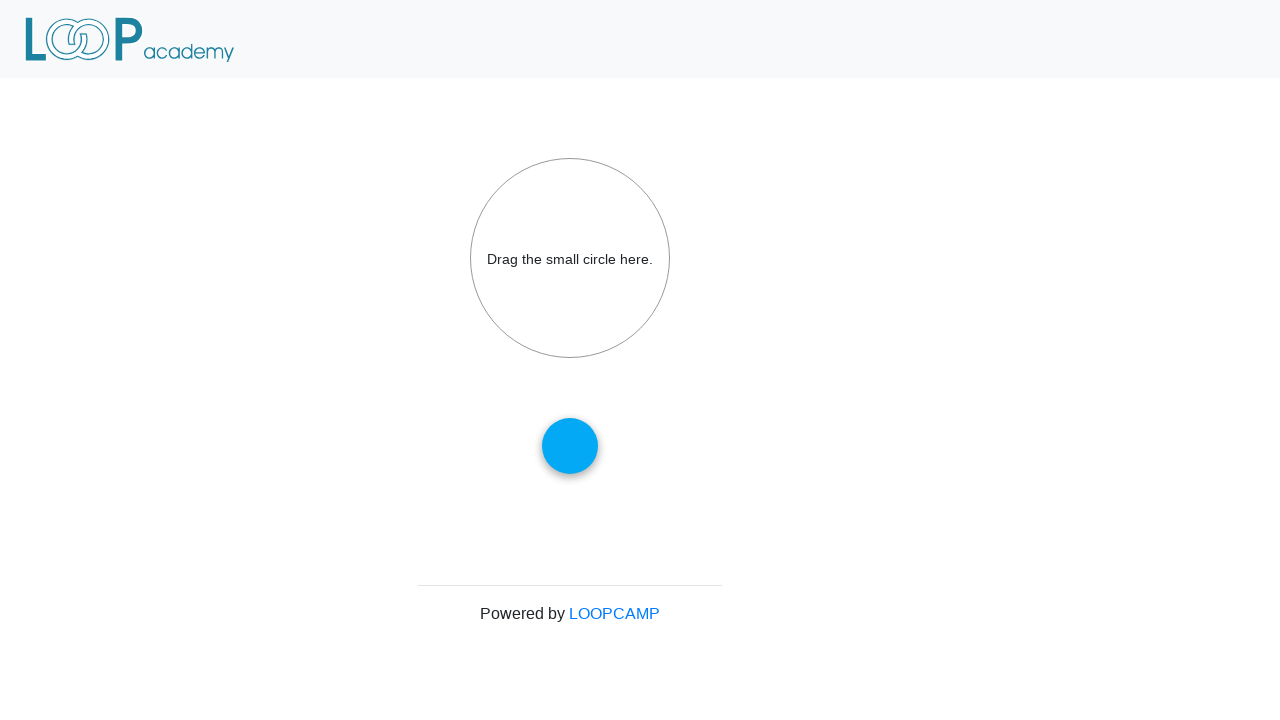

Navigated to drag and drop circles page
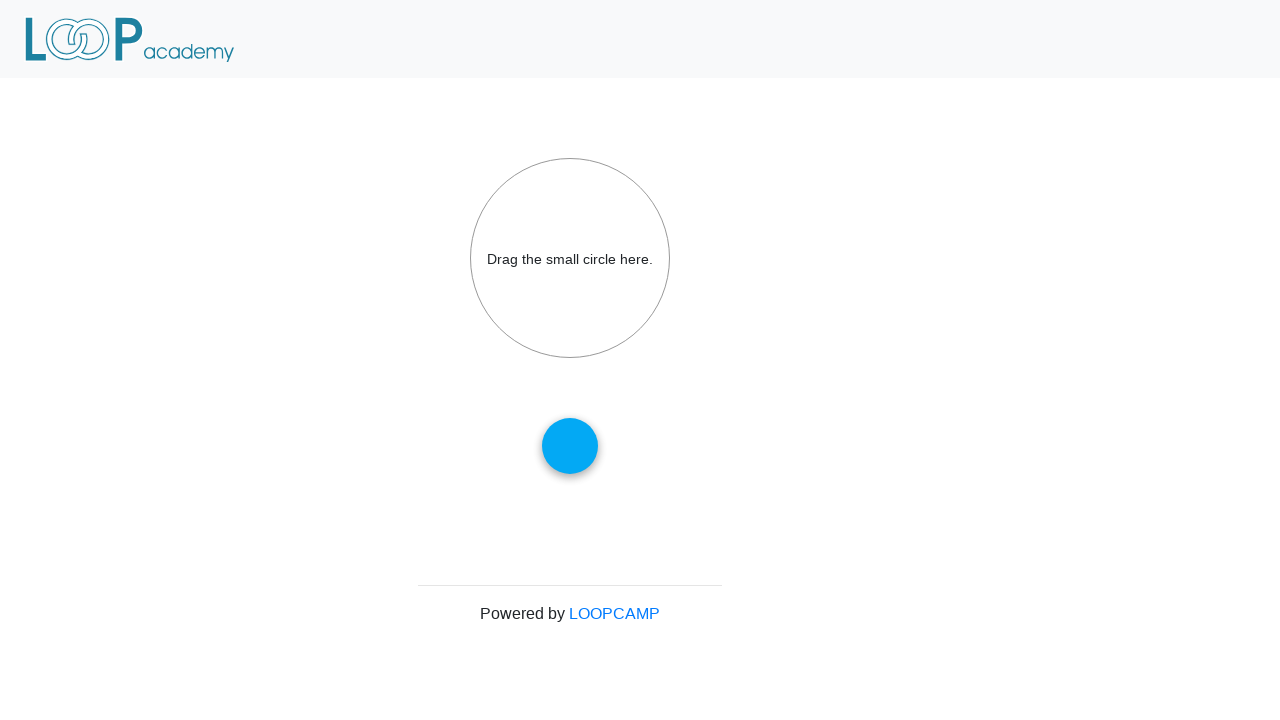

Located small draggable circle element
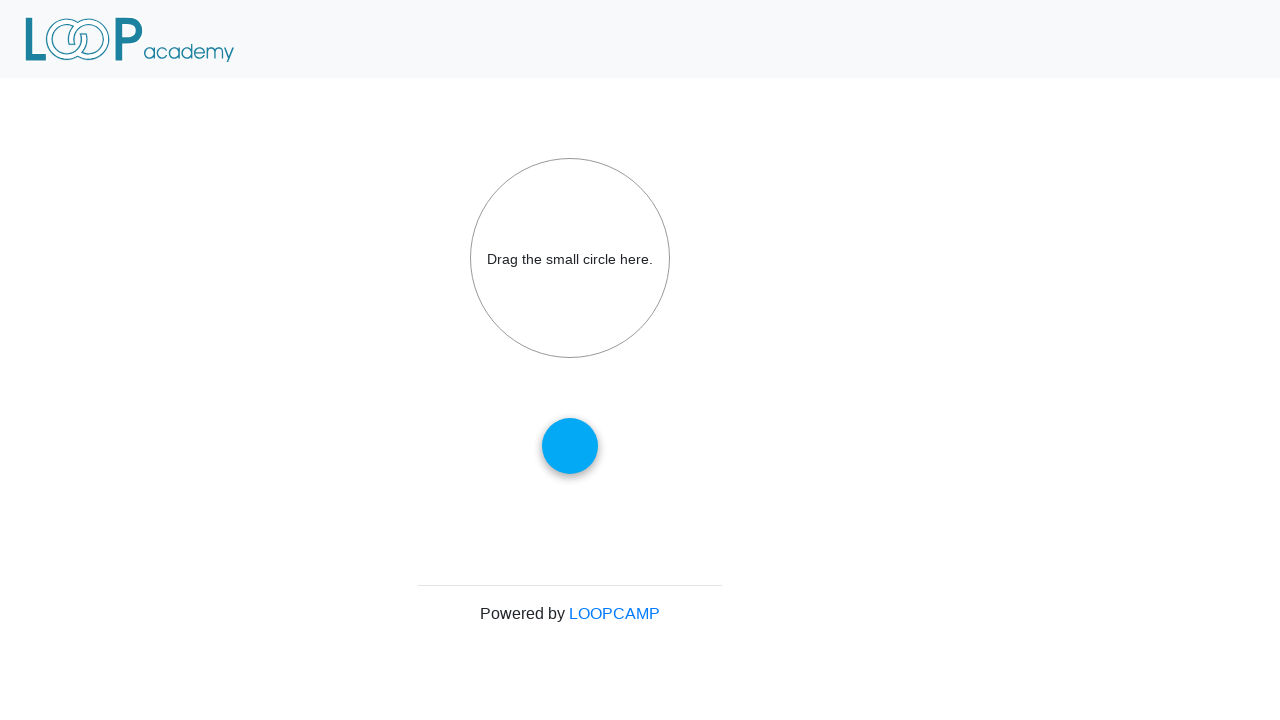

Located big drop target circle element
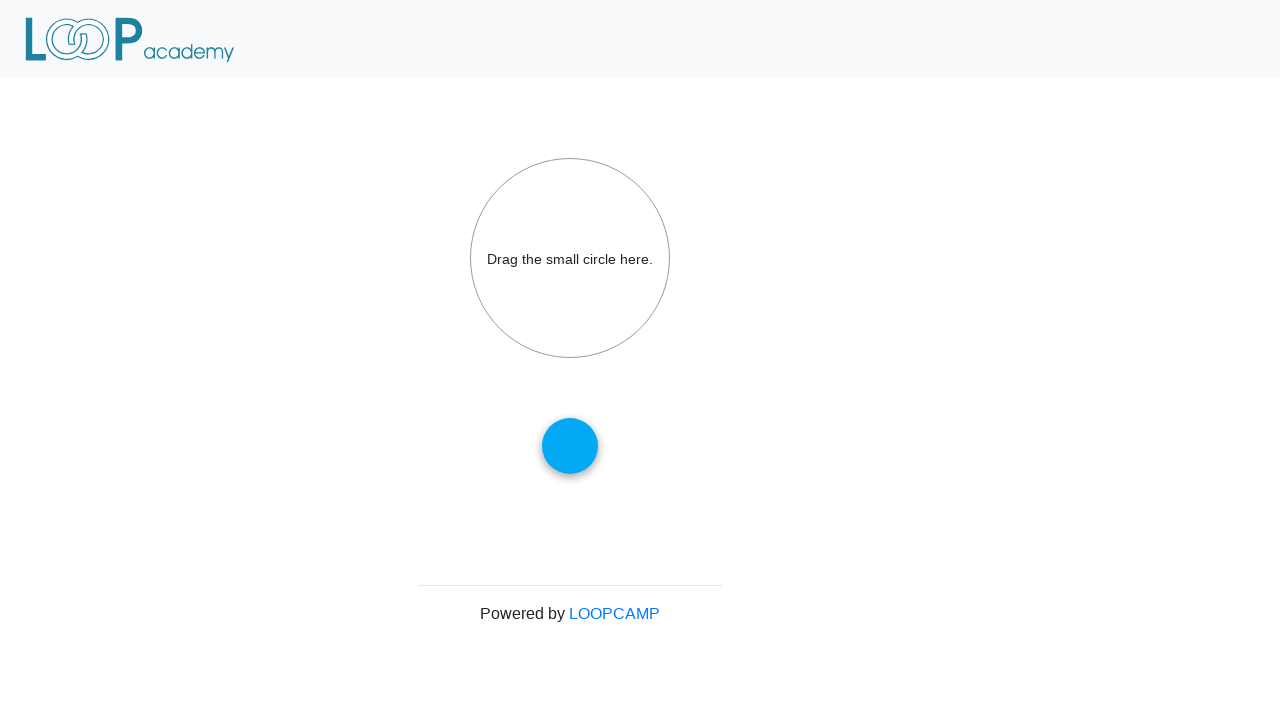

Retrieved bounding box of small circle
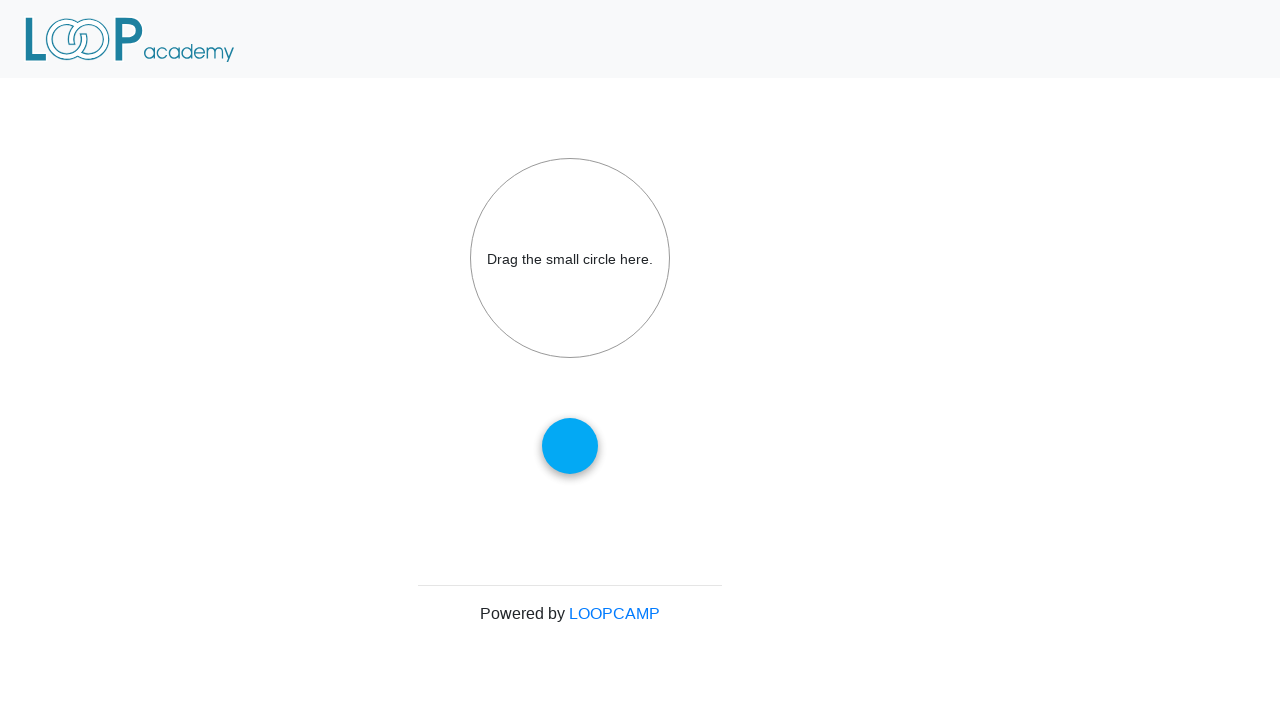

Retrieved bounding box of big circle
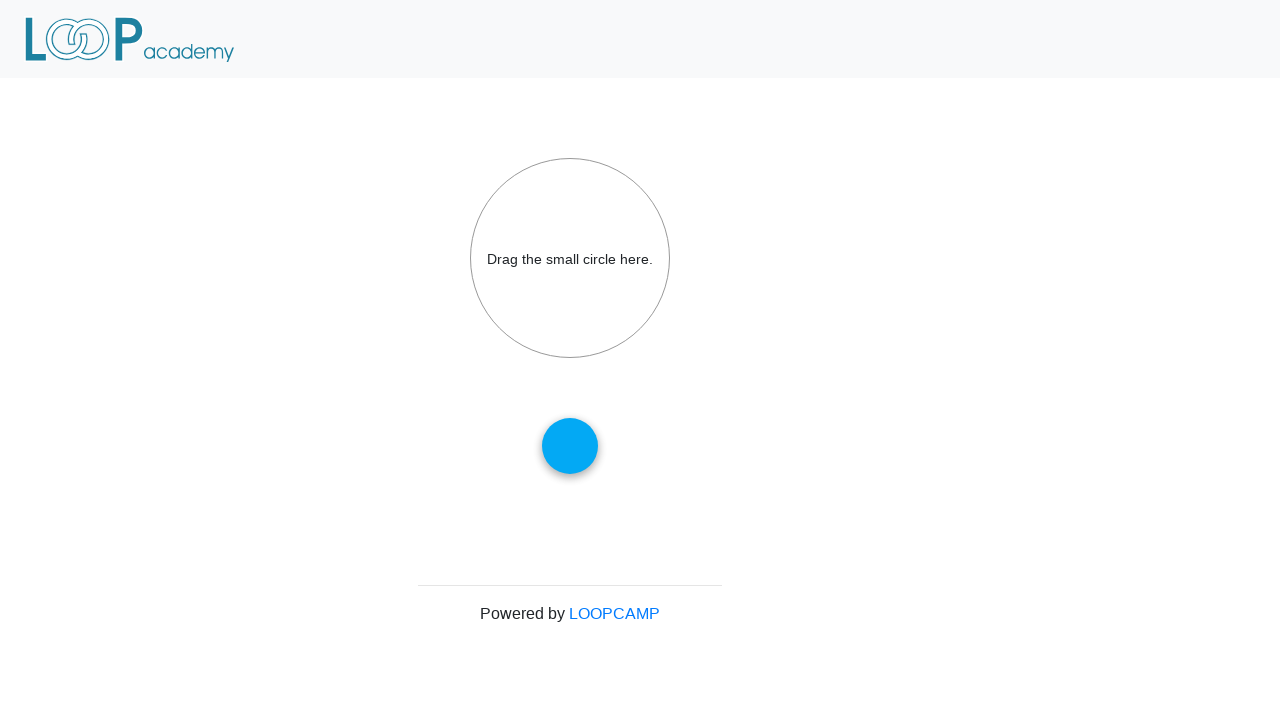

Hovered over small circle at (570, 446) on #draggable
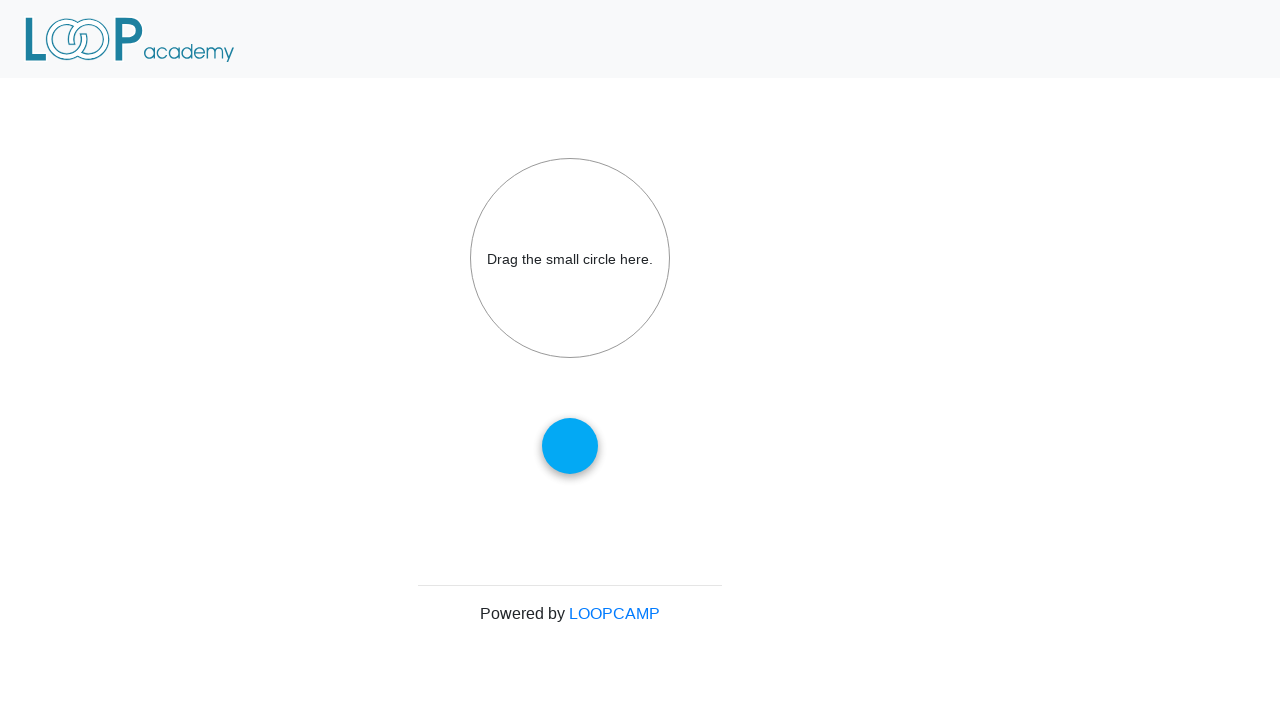

Pressed mouse button down on small circle at (570, 446)
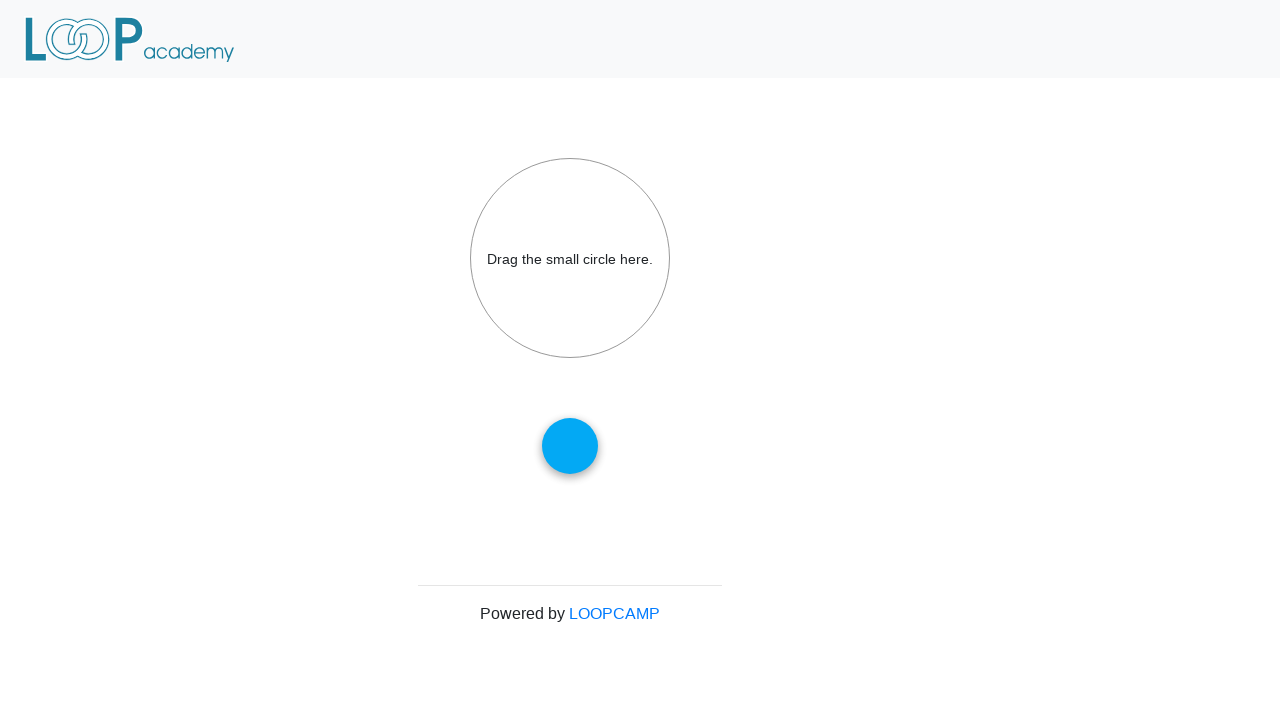

Dragged small circle to center of big circle at (570, 258)
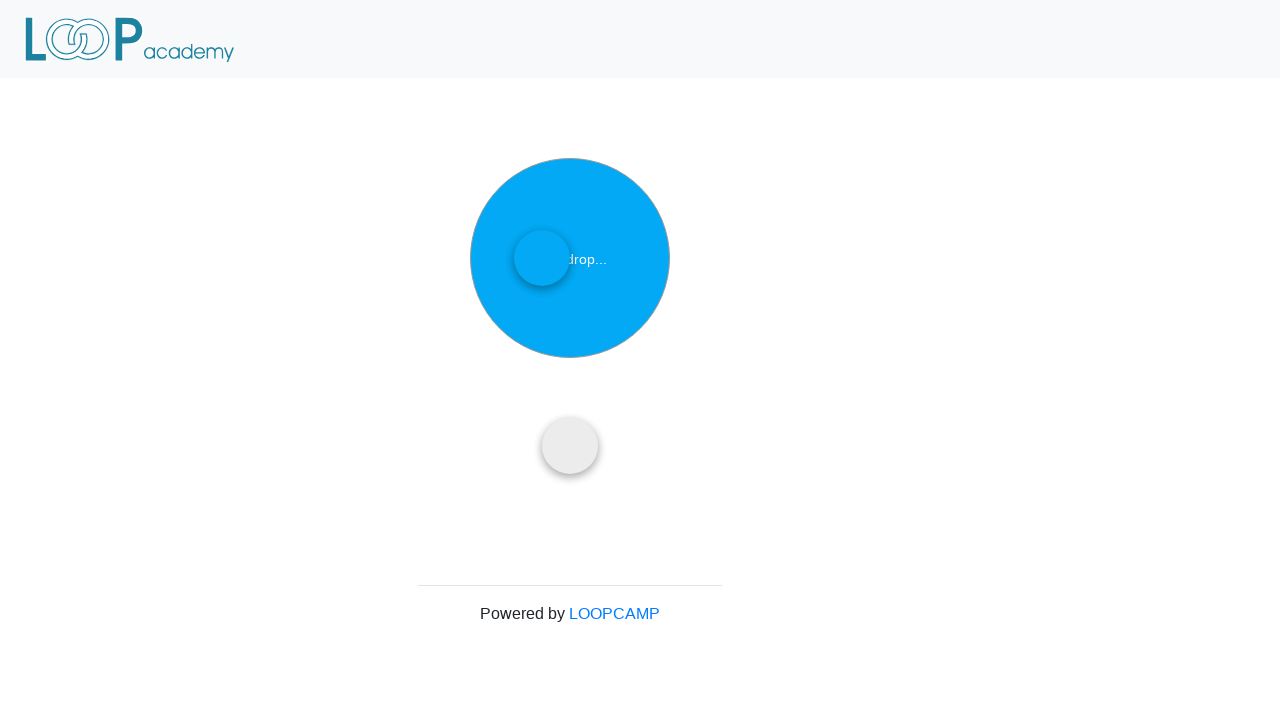

Verified big circle displays 'Now drop...' text
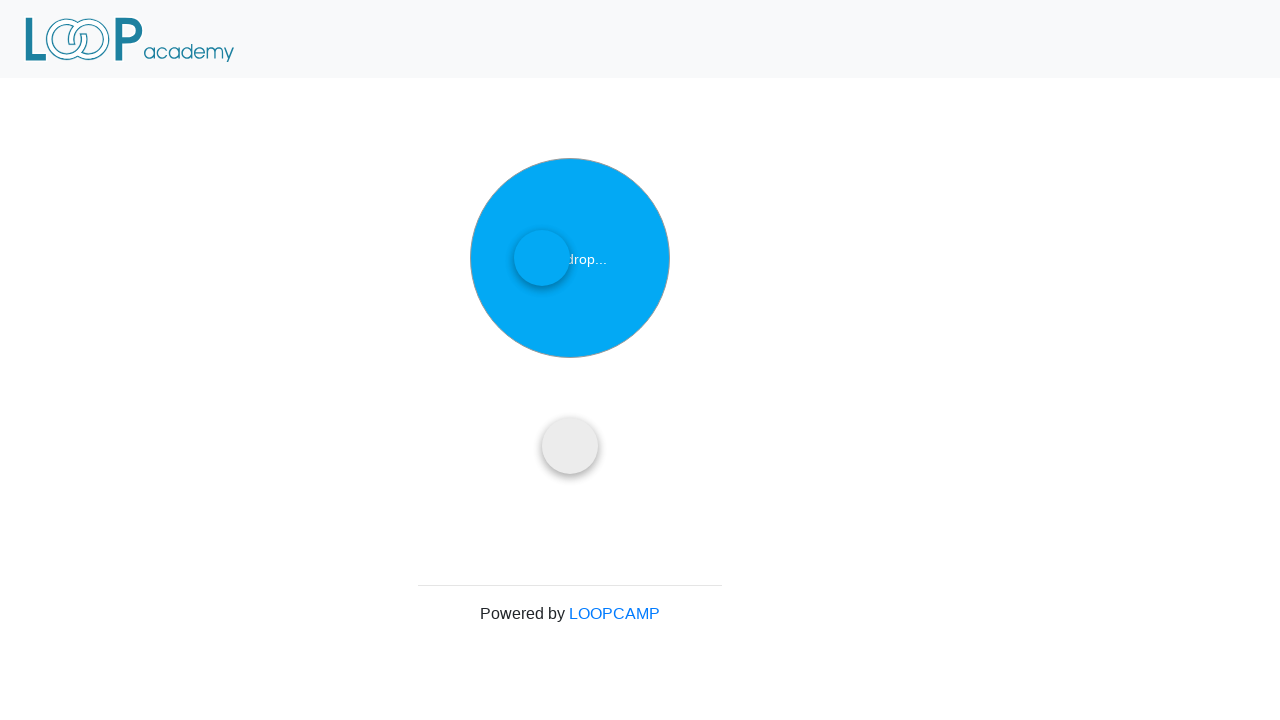

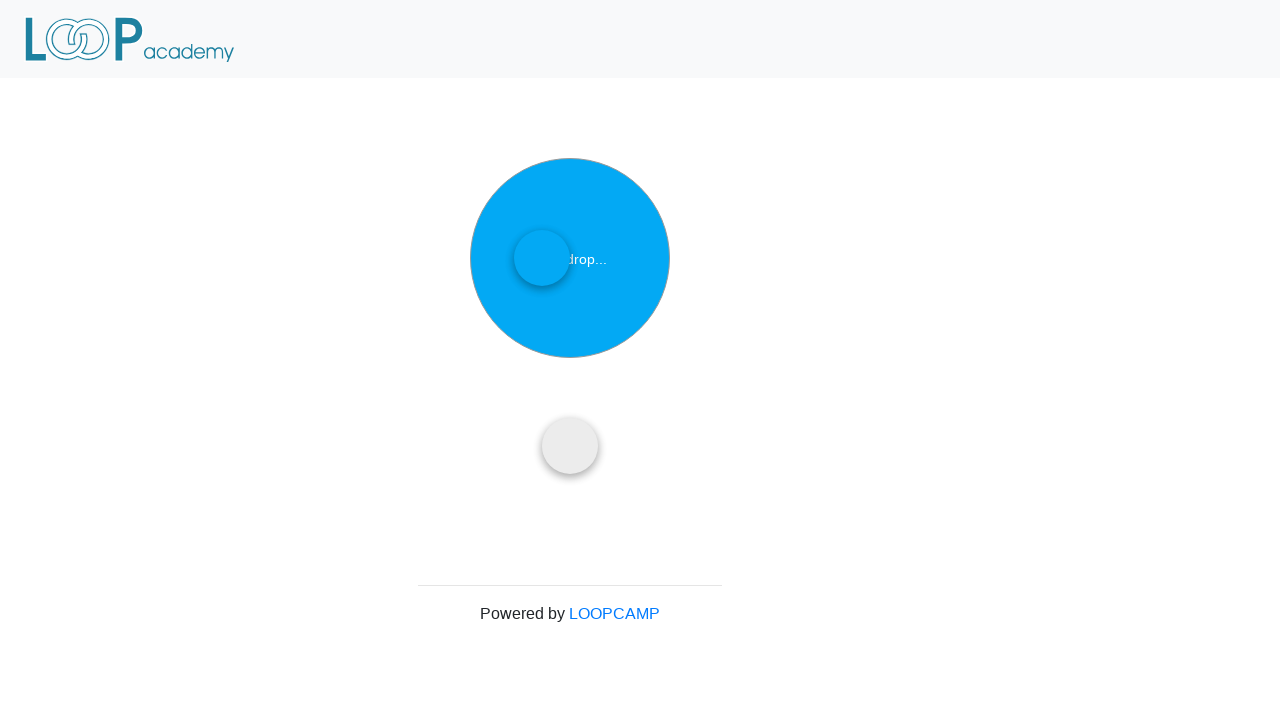